Tests that the back button navigates correctly between filter views (All, Active, Completed).

Starting URL: https://demo.playwright.dev/todomvc

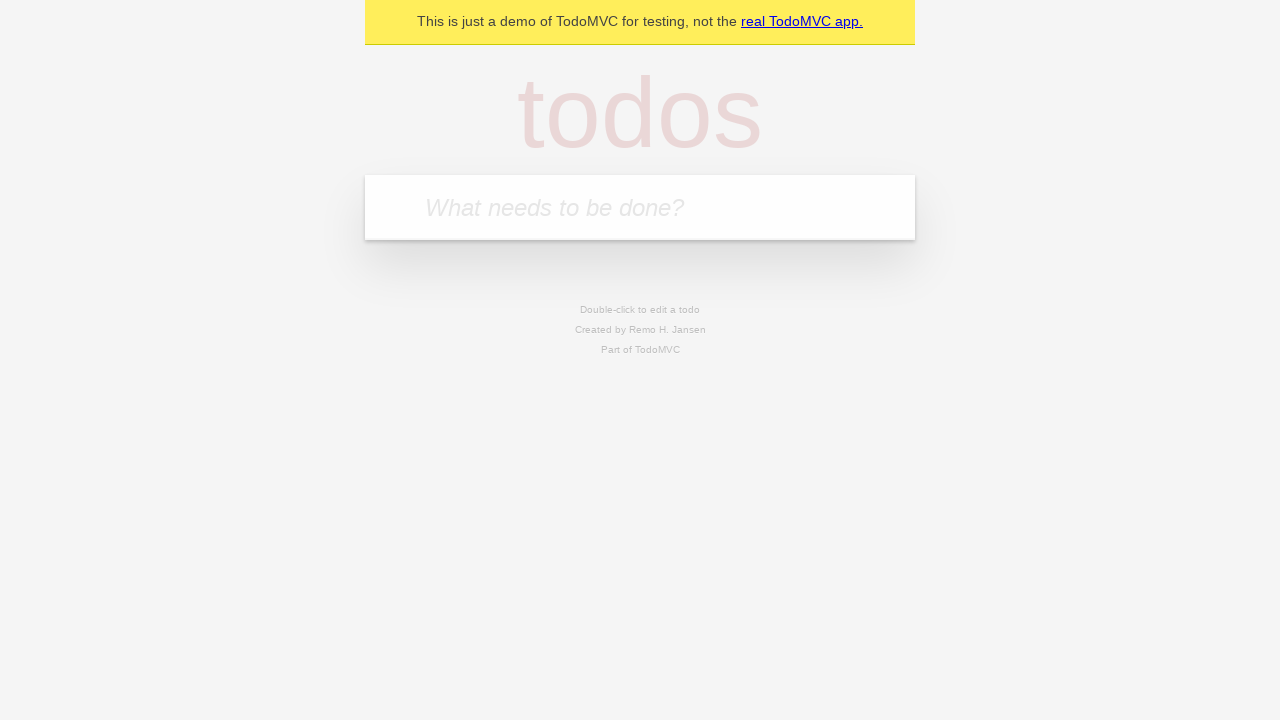

Filled todo input with 'buy some cheese' on internal:attr=[placeholder="What needs to be done?"i]
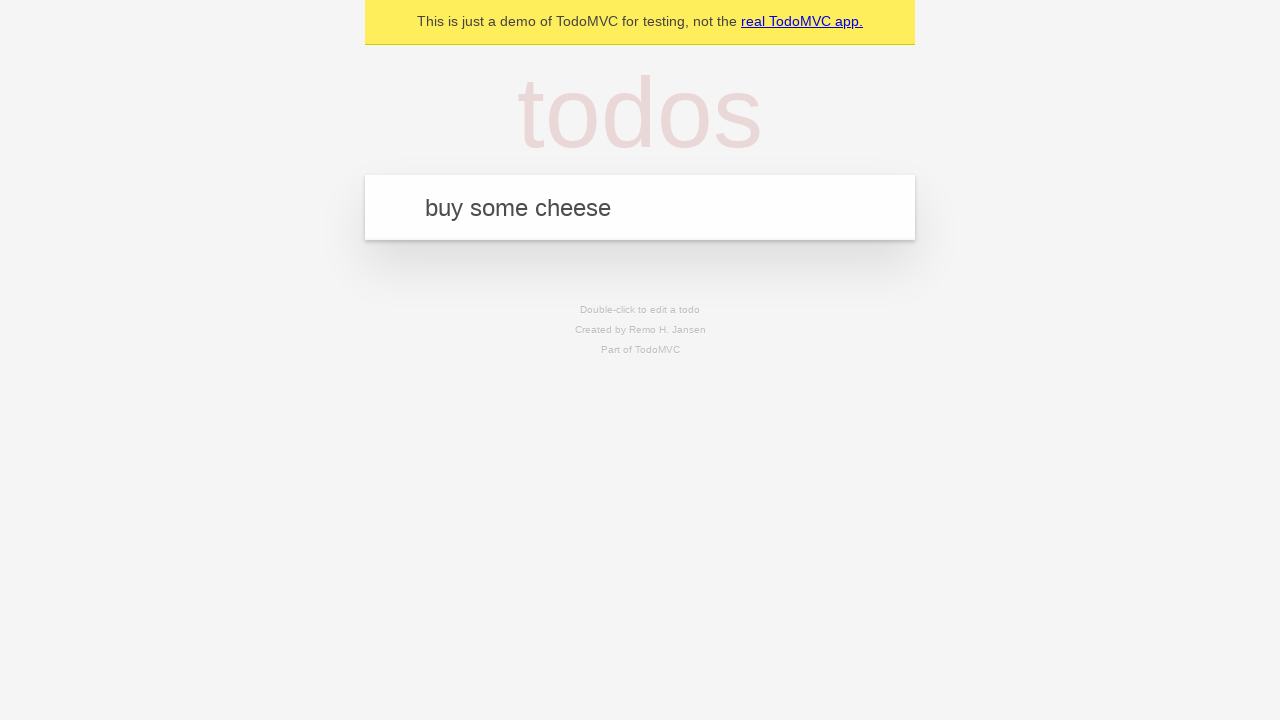

Pressed Enter to add first todo on internal:attr=[placeholder="What needs to be done?"i]
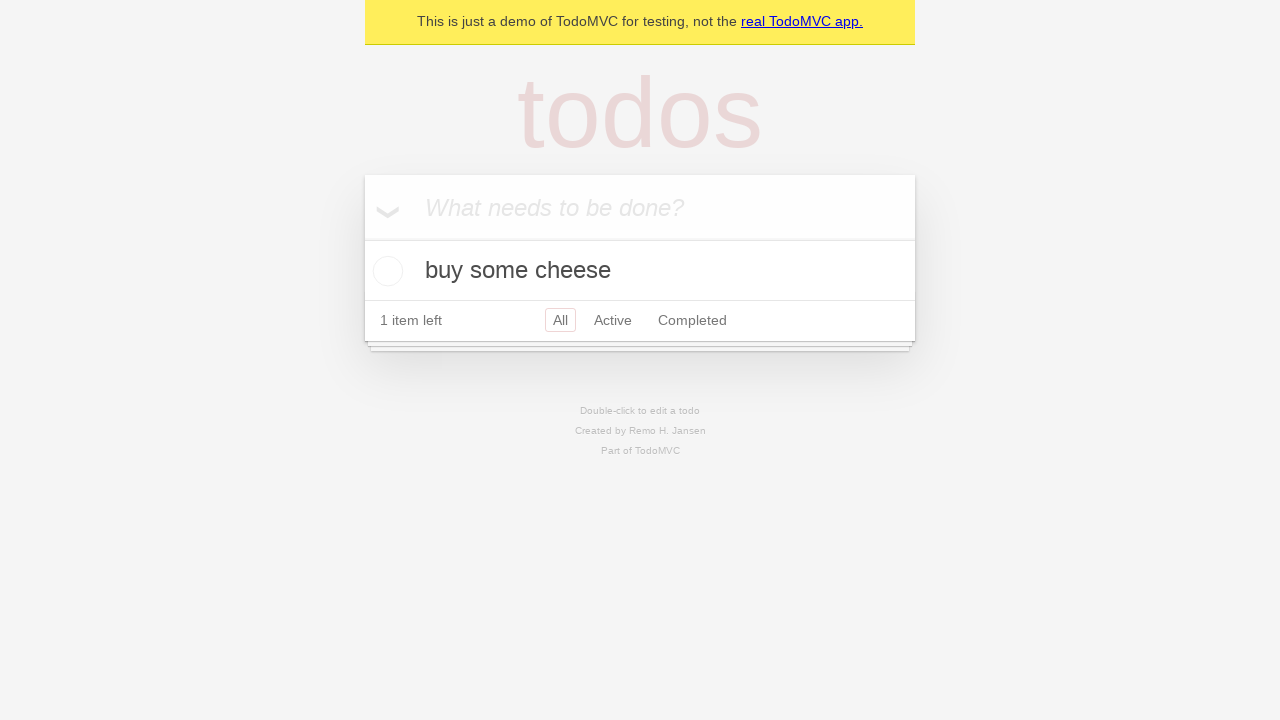

Filled todo input with 'feed the cat' on internal:attr=[placeholder="What needs to be done?"i]
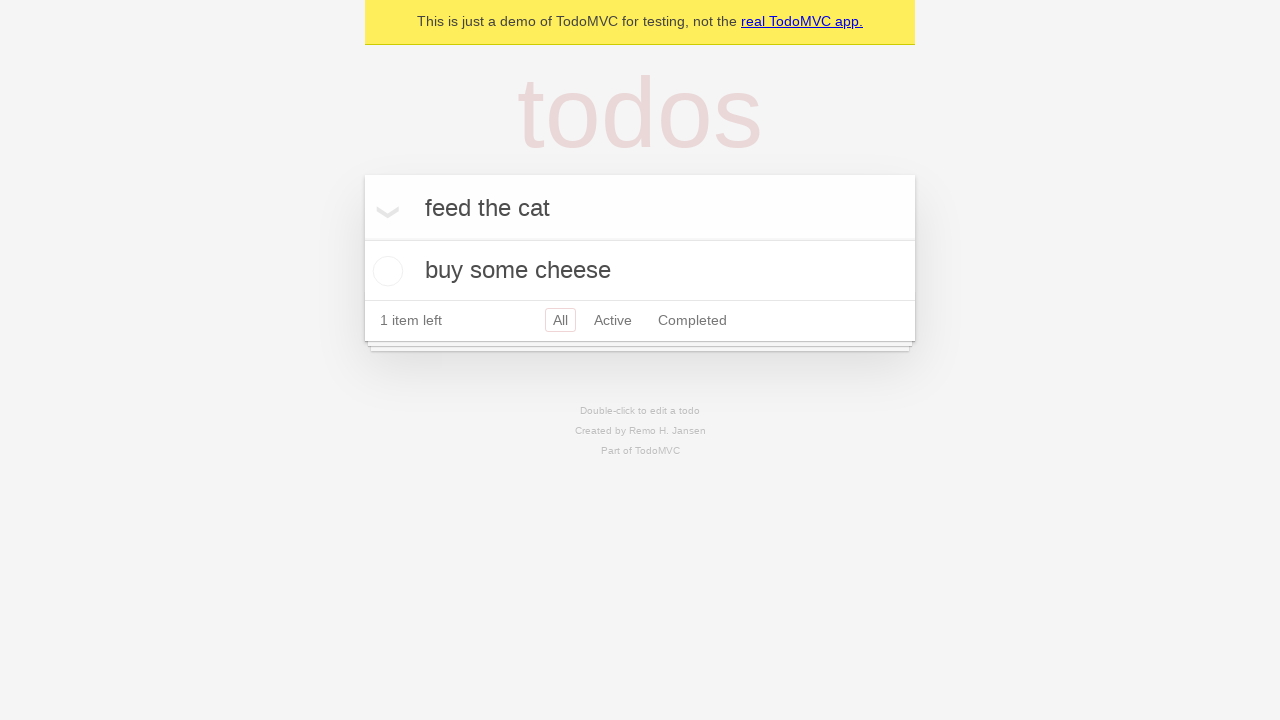

Pressed Enter to add second todo on internal:attr=[placeholder="What needs to be done?"i]
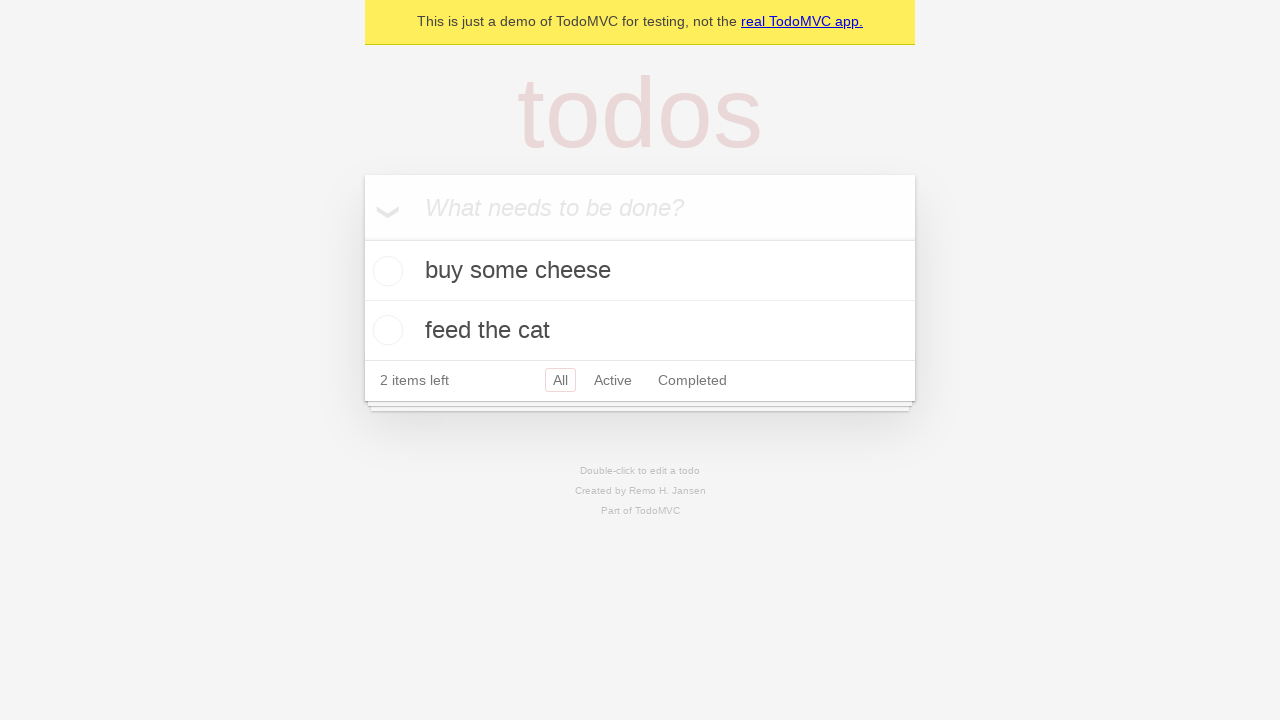

Filled todo input with 'book a doctors appointment' on internal:attr=[placeholder="What needs to be done?"i]
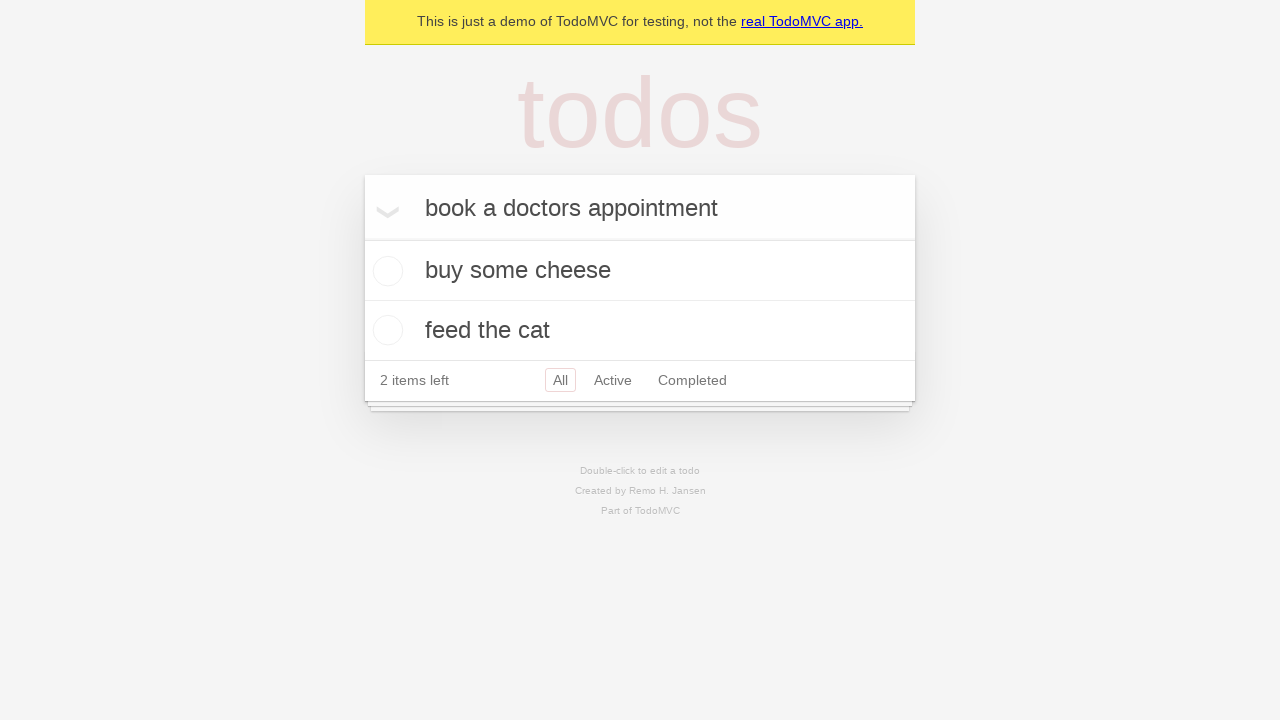

Pressed Enter to add third todo on internal:attr=[placeholder="What needs to be done?"i]
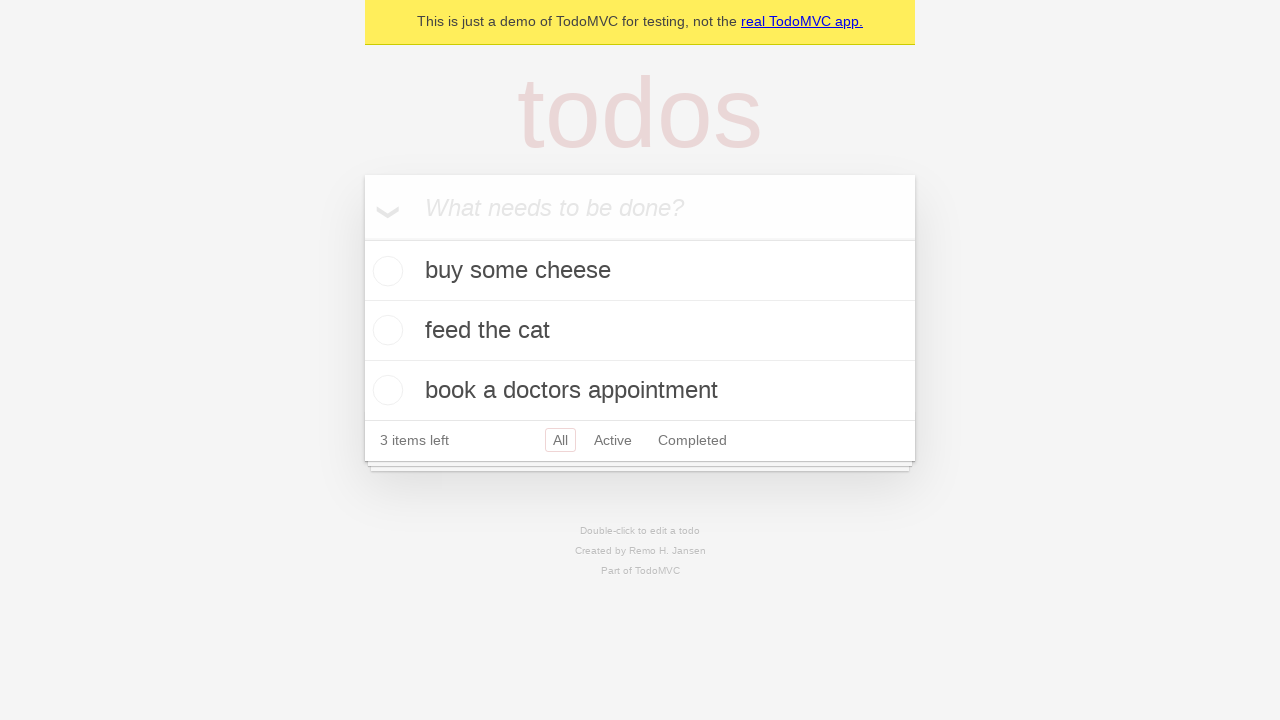

Checked the second todo item at (385, 330) on internal:testid=[data-testid="todo-item"s] >> nth=1 >> internal:role=checkbox
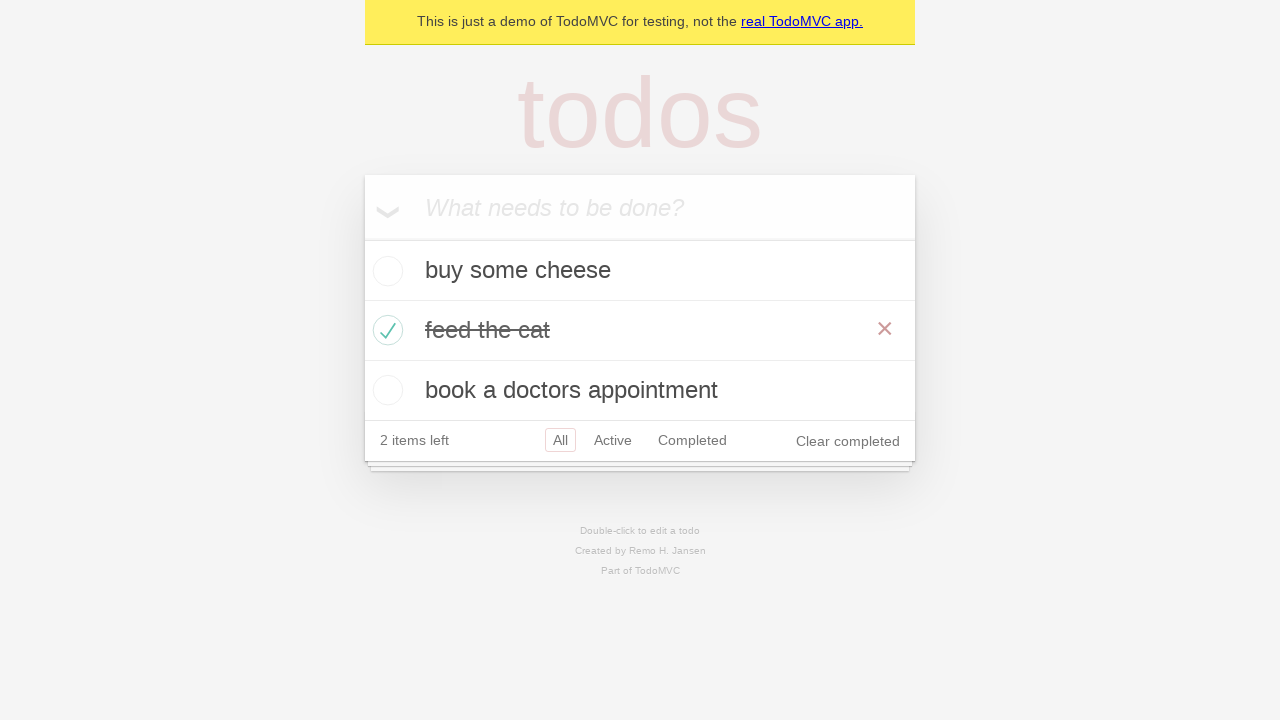

Clicked All filter to view all todos at (560, 440) on internal:role=link[name="All"i]
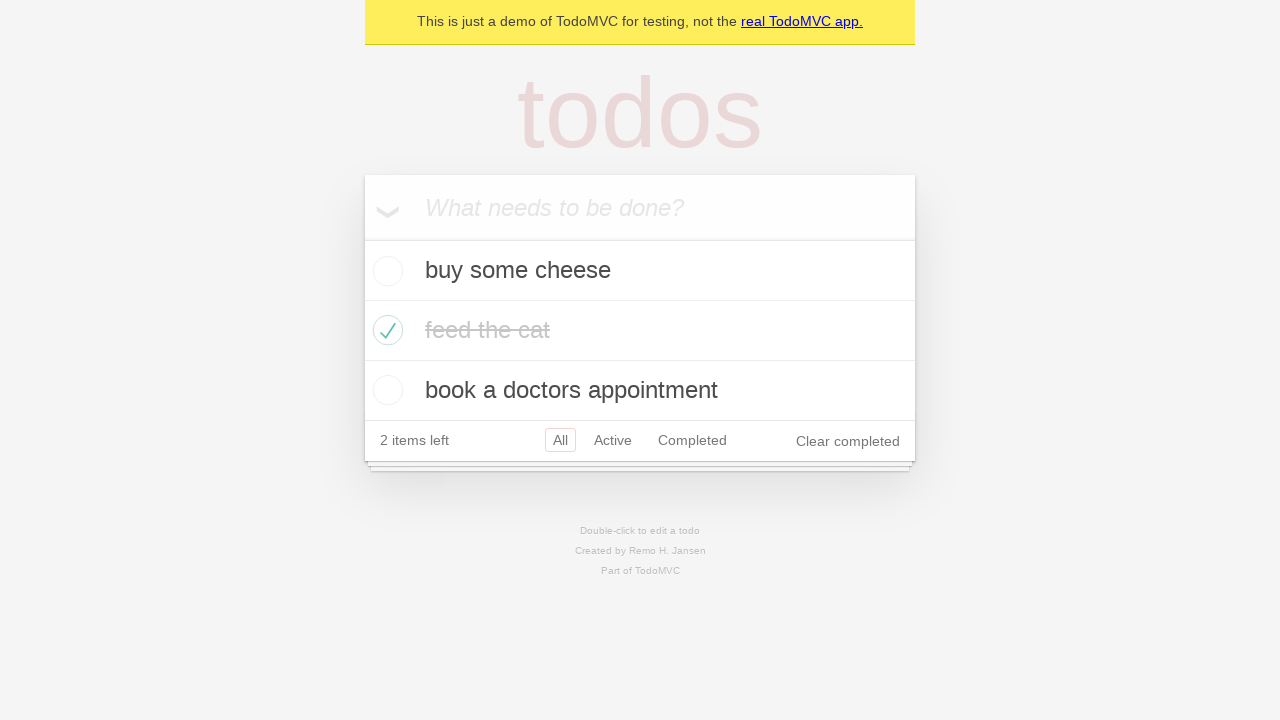

Clicked Active filter to view active todos at (613, 440) on internal:role=link[name="Active"i]
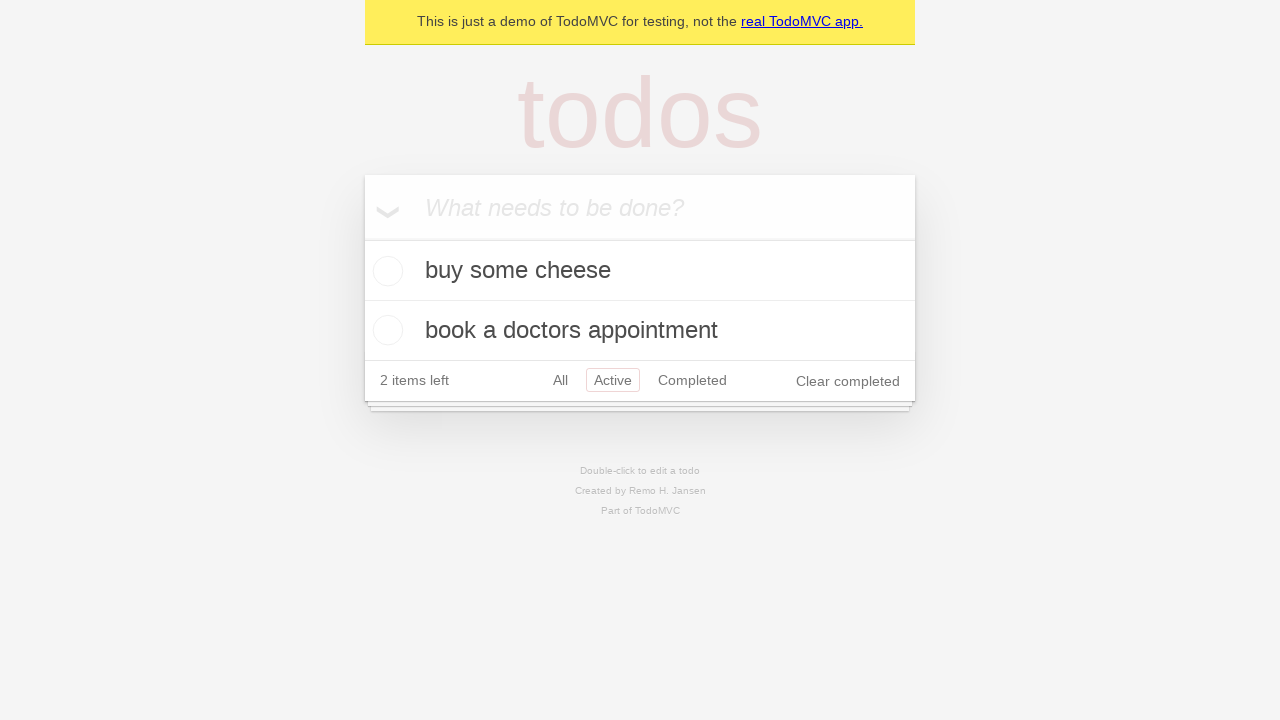

Clicked Completed filter to view completed todos at (692, 380) on internal:role=link[name="Completed"i]
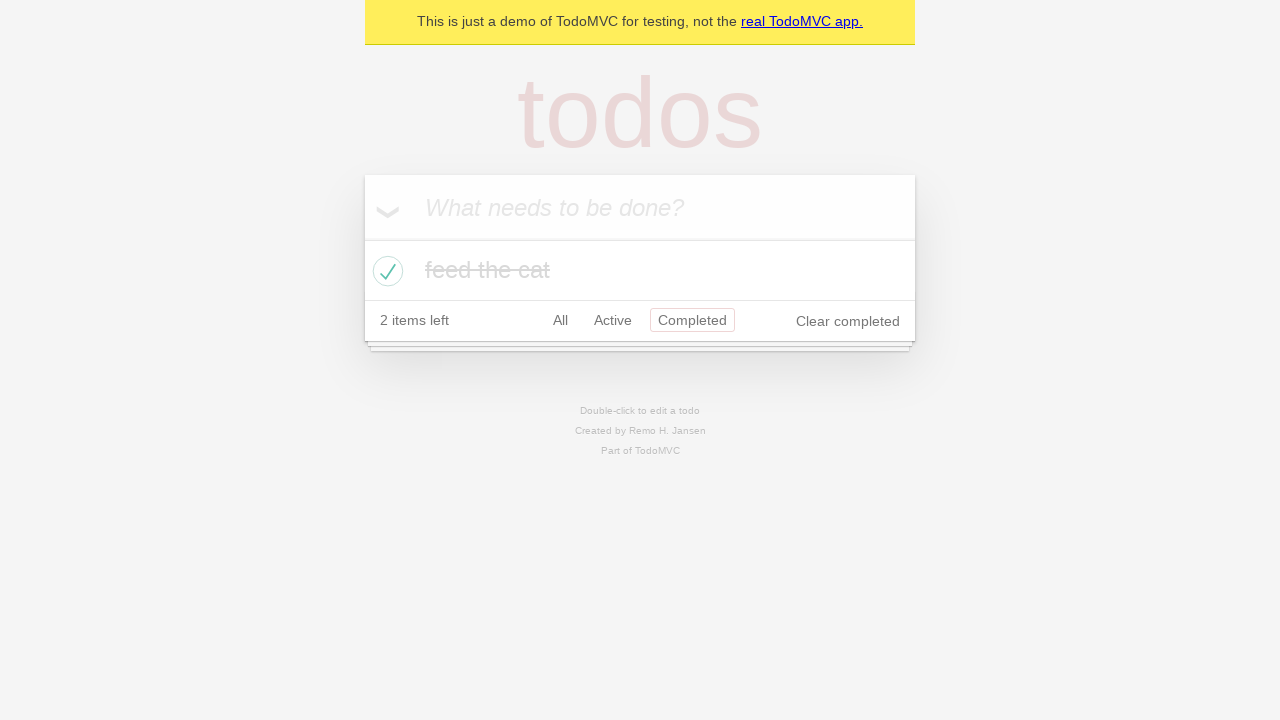

Navigated back to Active filter view
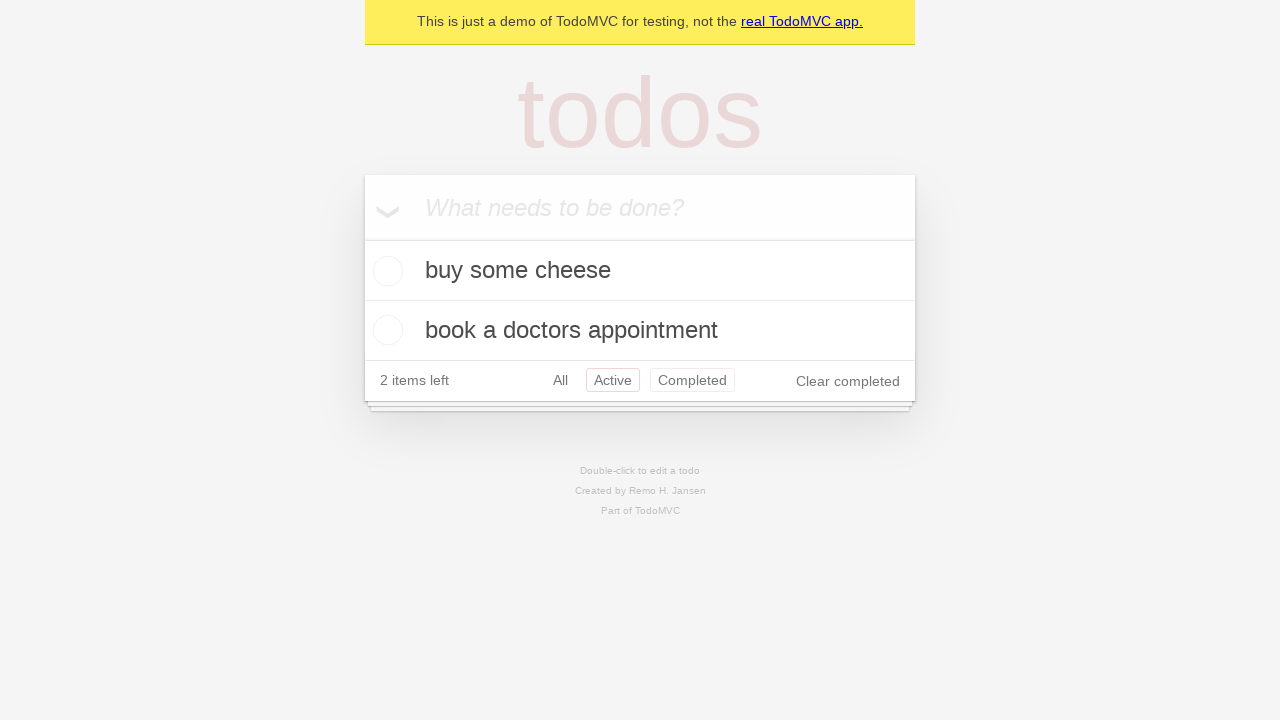

Navigated back to All filter view
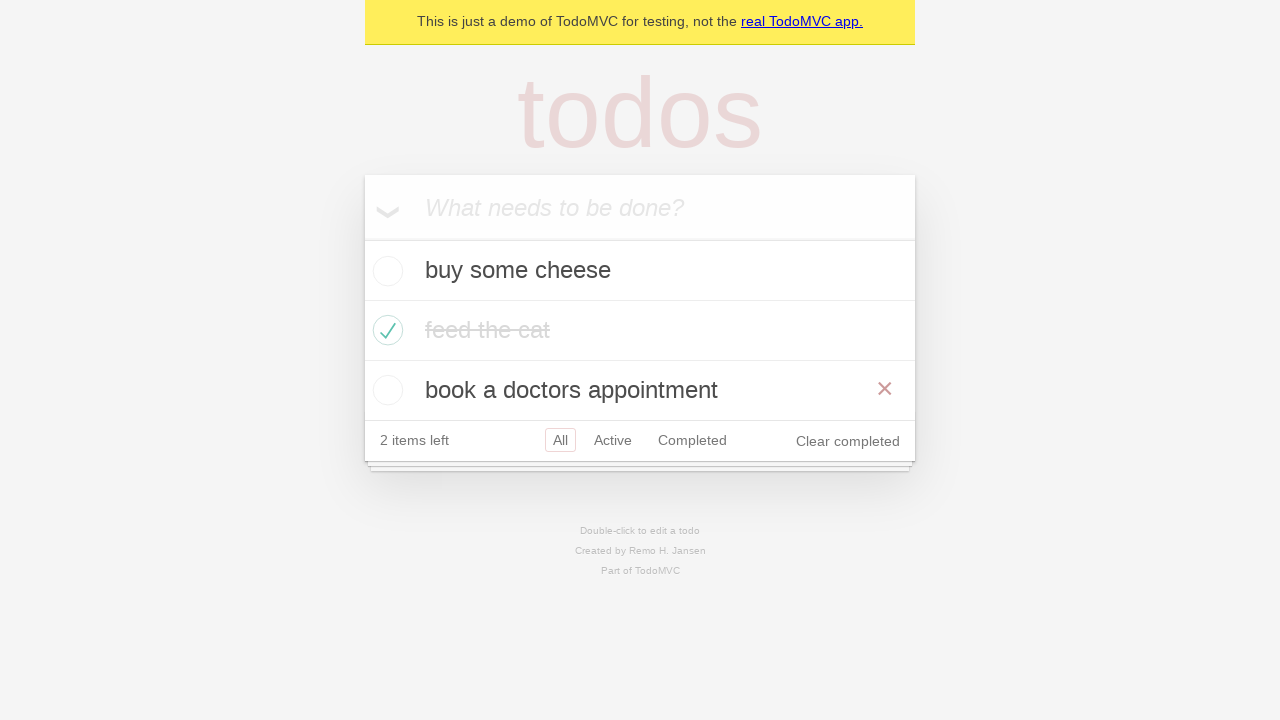

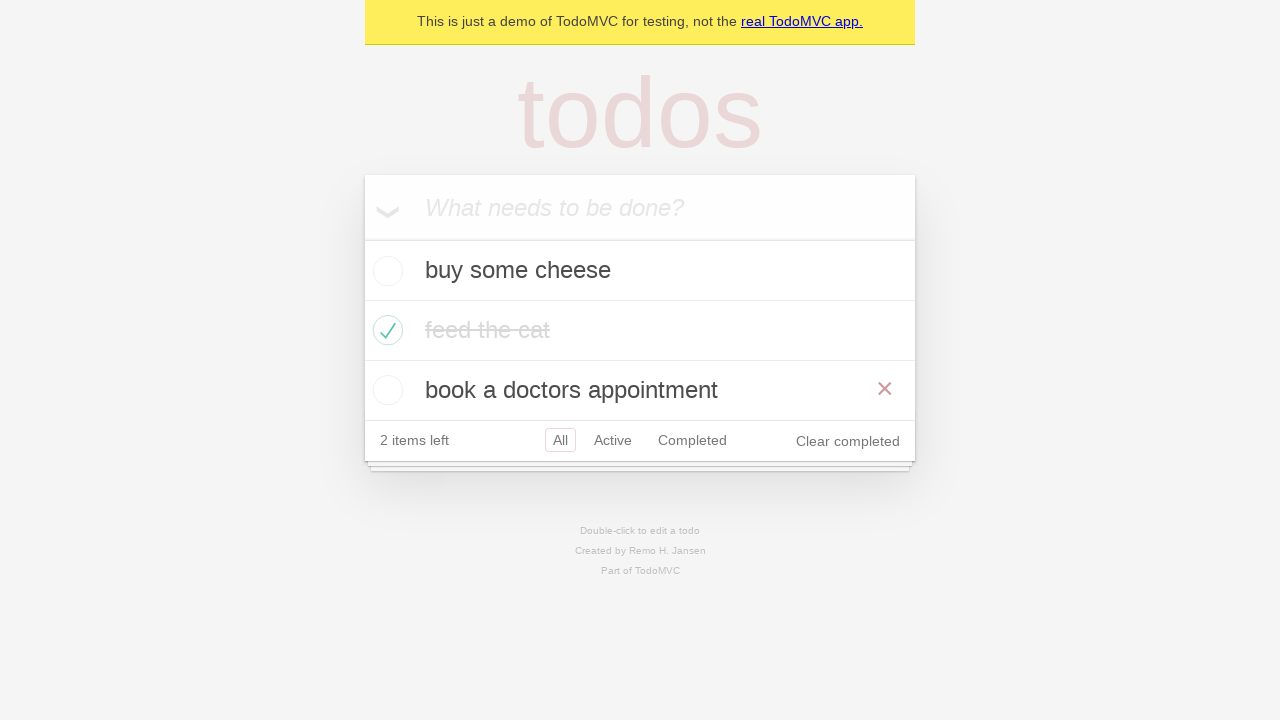